Tests user registration functionality by filling out the registration form with first name, last name, email, and phone number, then submitting the form.

Starting URL: https://demo.automationtesting.in/Register.html

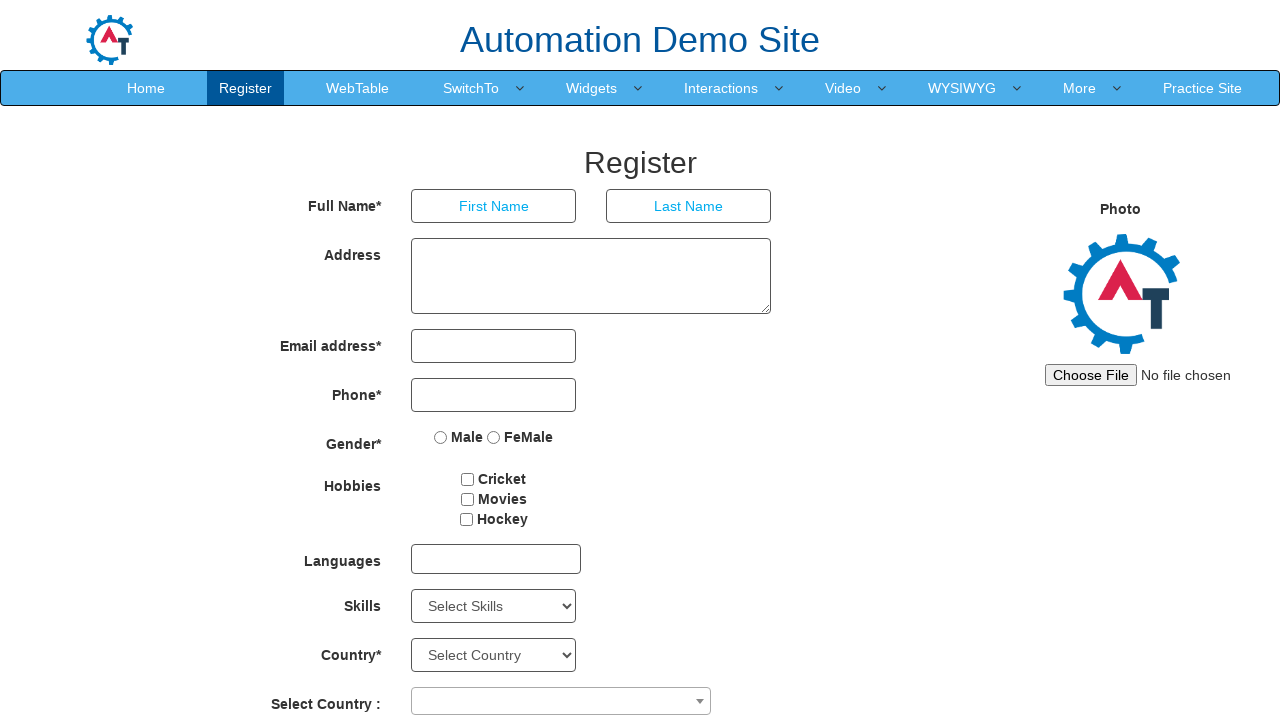

Filled first name field with 'Michael' on input[ng-model='FirstName']
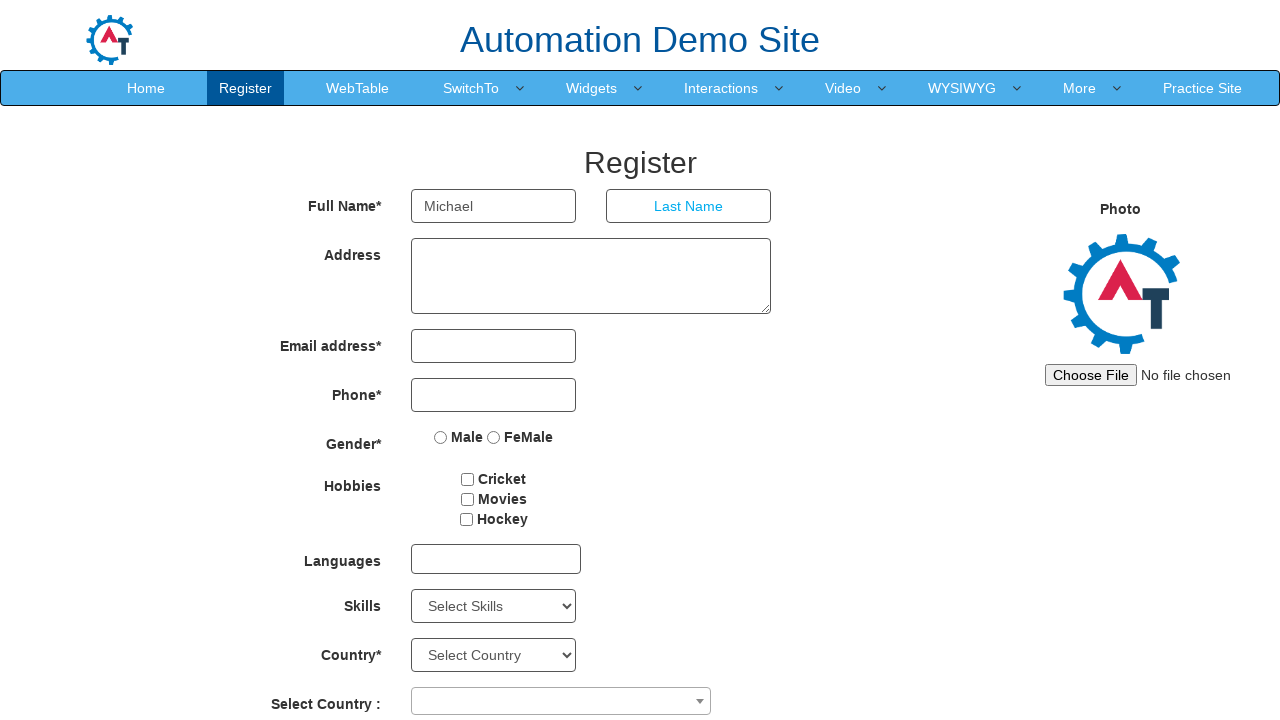

Filled last name field with 'Johnson' on input[ng-model='LastName']
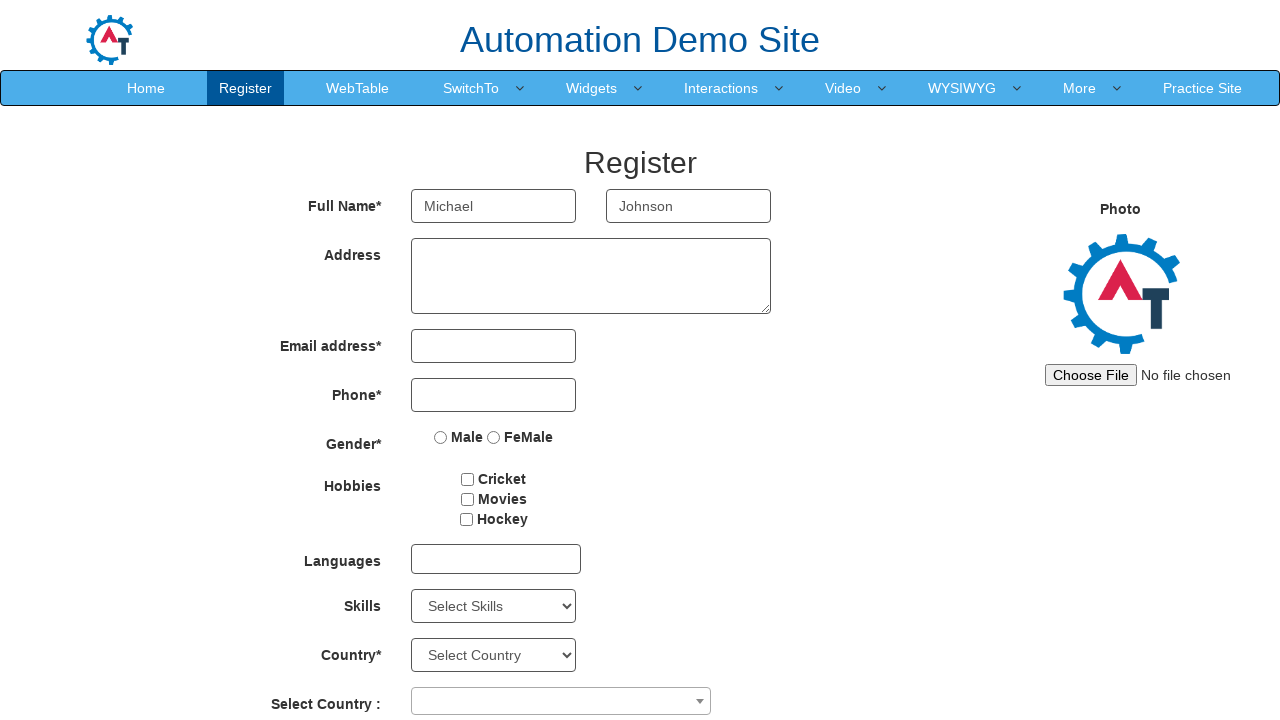

Filled email field with 'michael.johnson@testmail.com' on input[type='email']
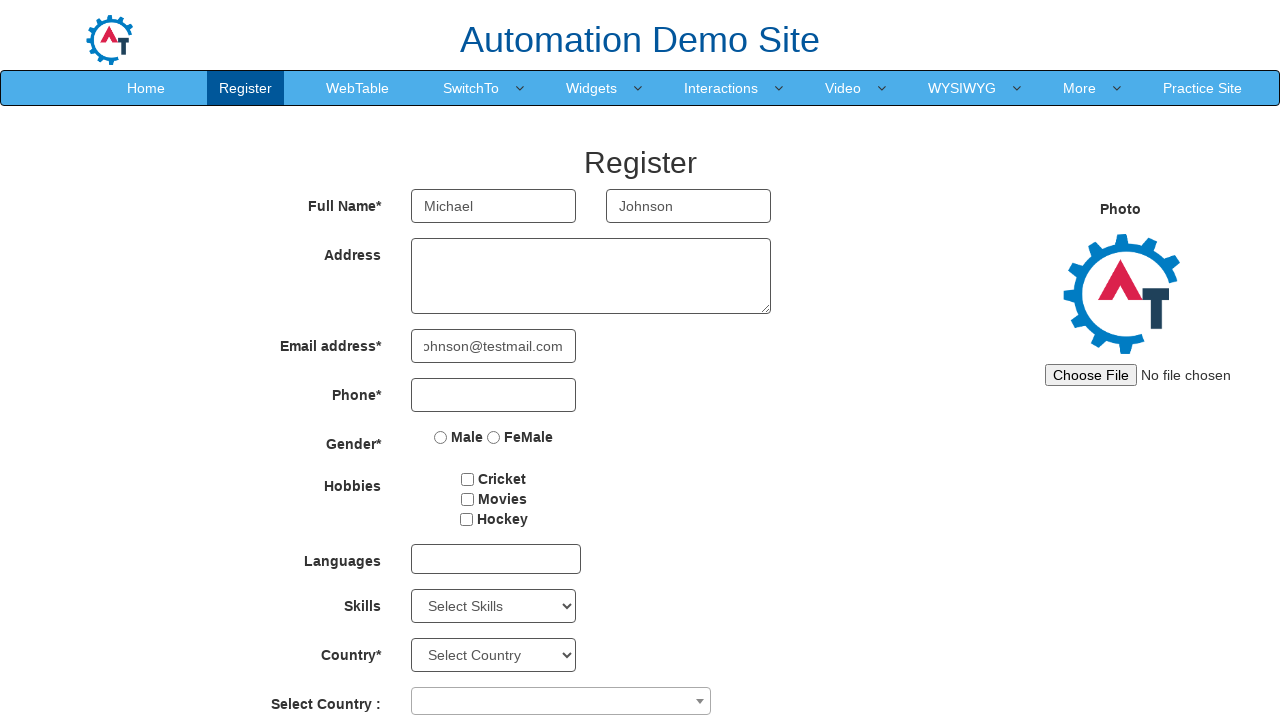

Filled phone number field with '5551234567' on input[type='tel']
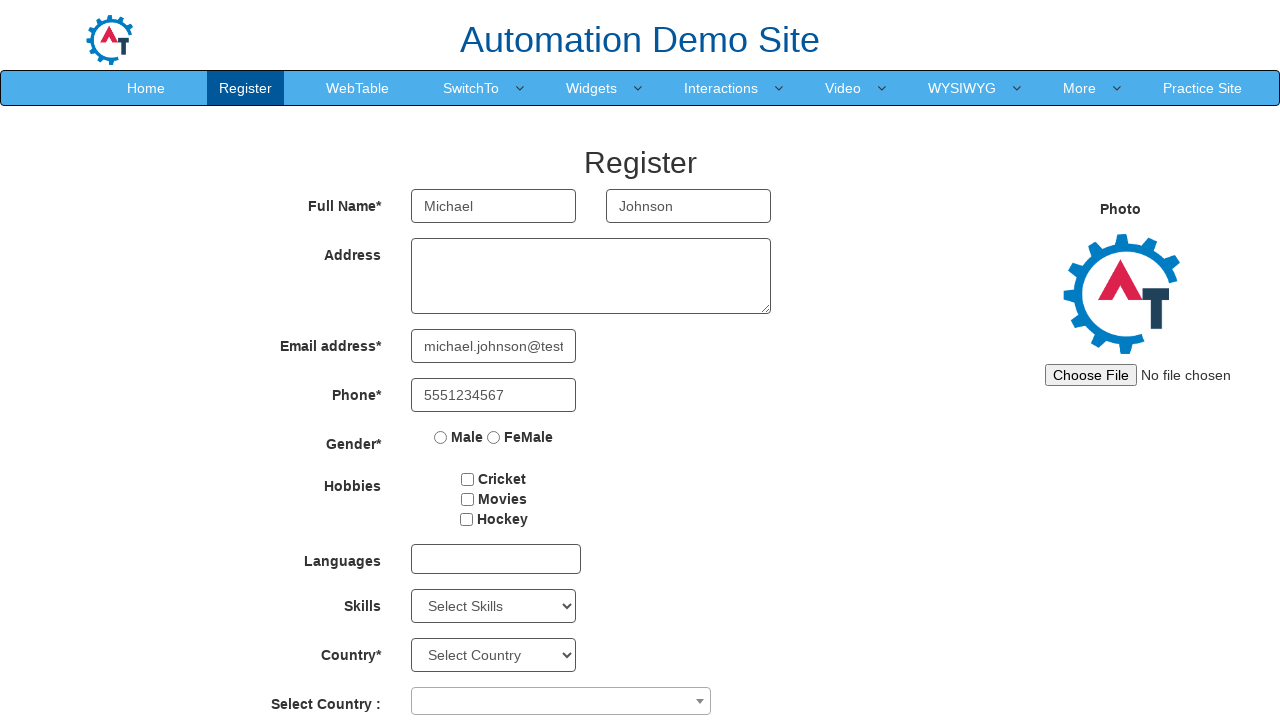

Clicked submit button to register user at (572, 623) on button#submitbtn
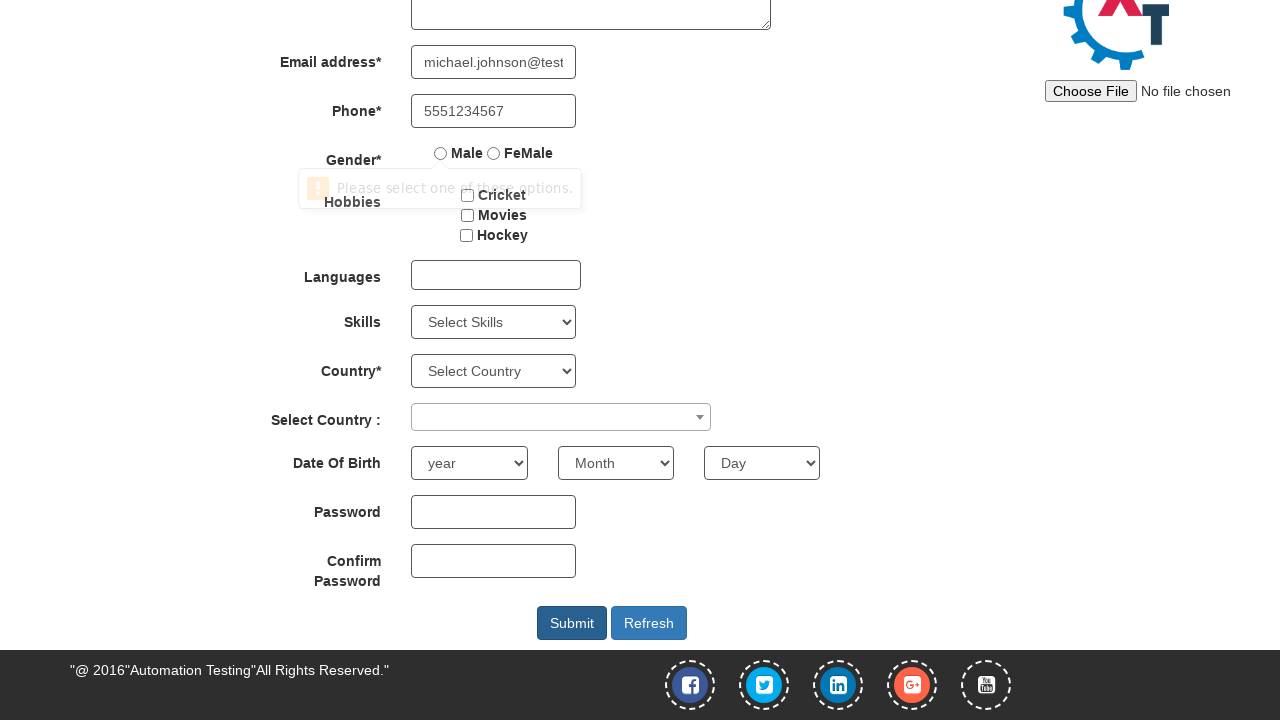

Form submission processed
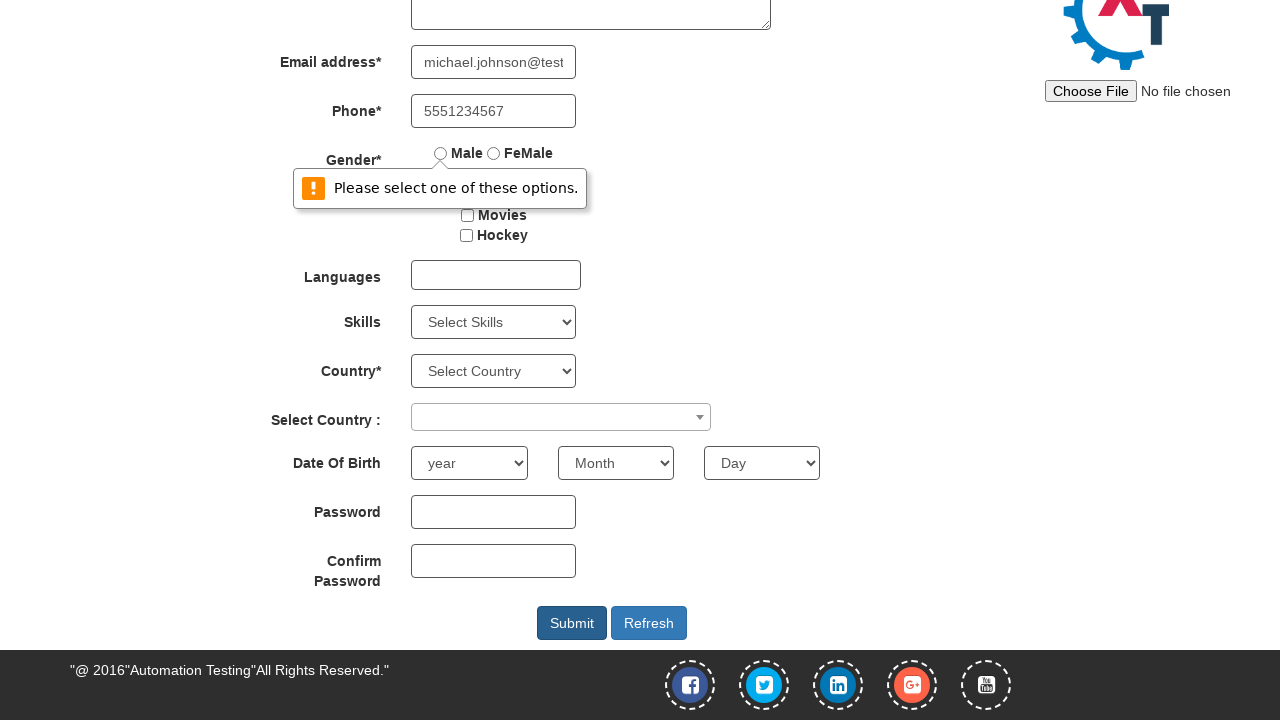

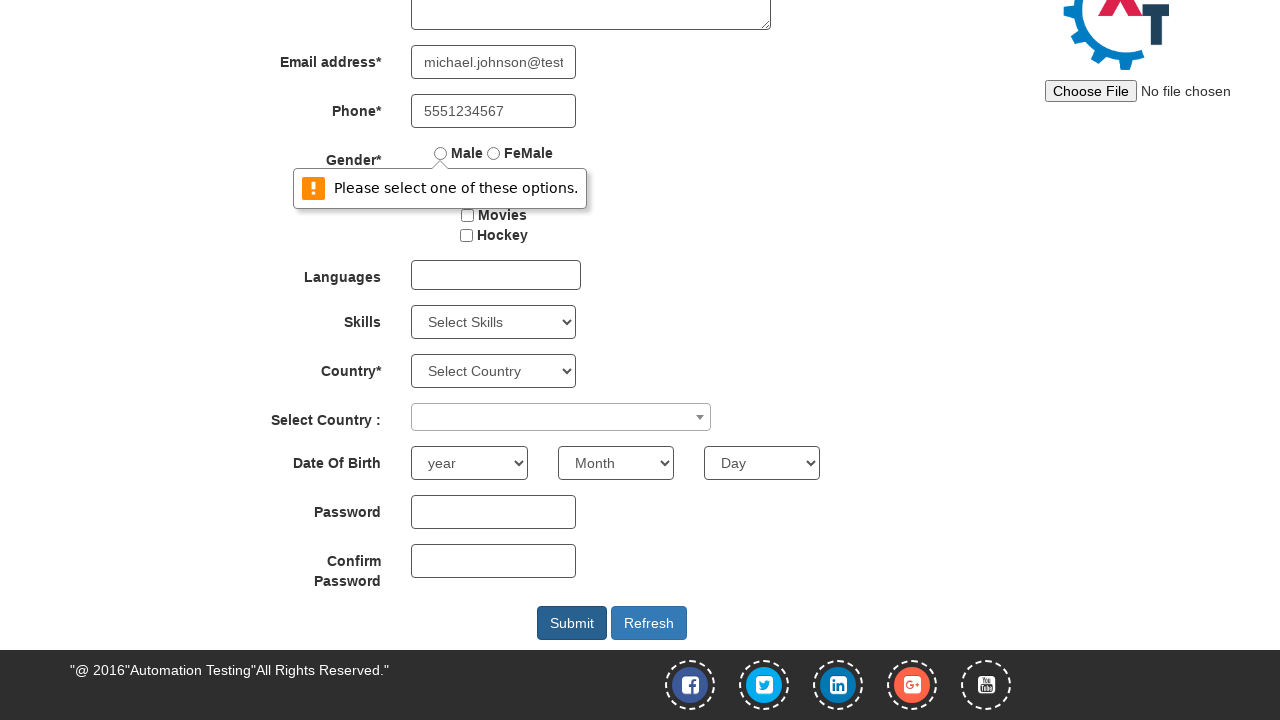